Tests dynamic content loading by clicking through to a hidden element example, triggering the load, and waiting for the element to become visible

Starting URL: https://the-internet.herokuapp.com/dynamic_loading

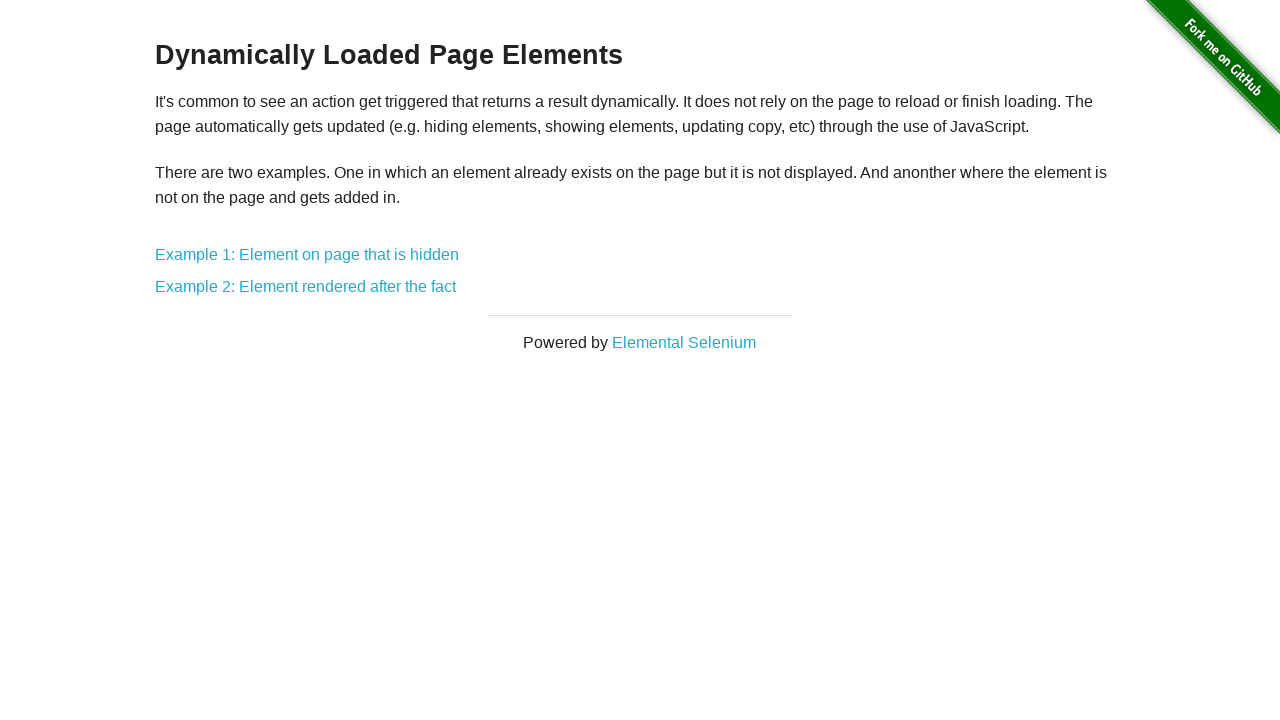

Clicked on 'Example 1: Element on page that is hidden' link at (307, 255) on xpath=//a[text()='Example 1: Element on page that is hidden']
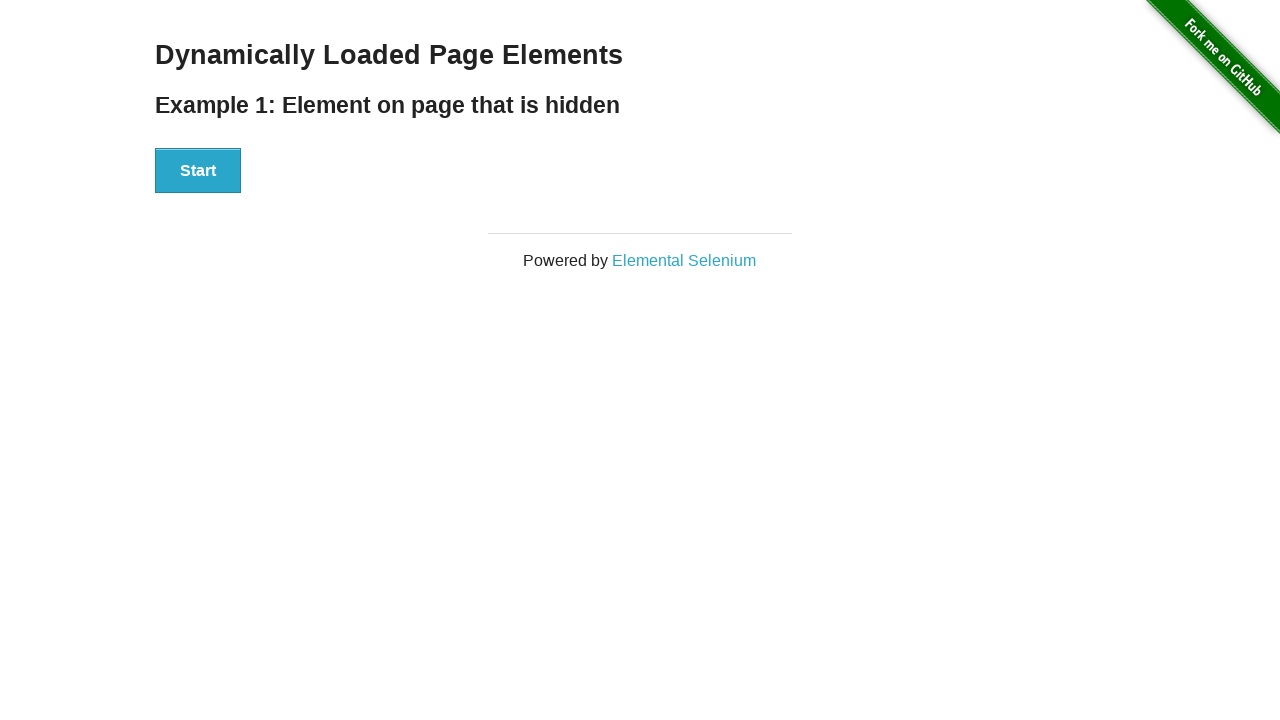

Clicked the Start button to trigger dynamic loading at (198, 171) on xpath=//button[text()='Start']
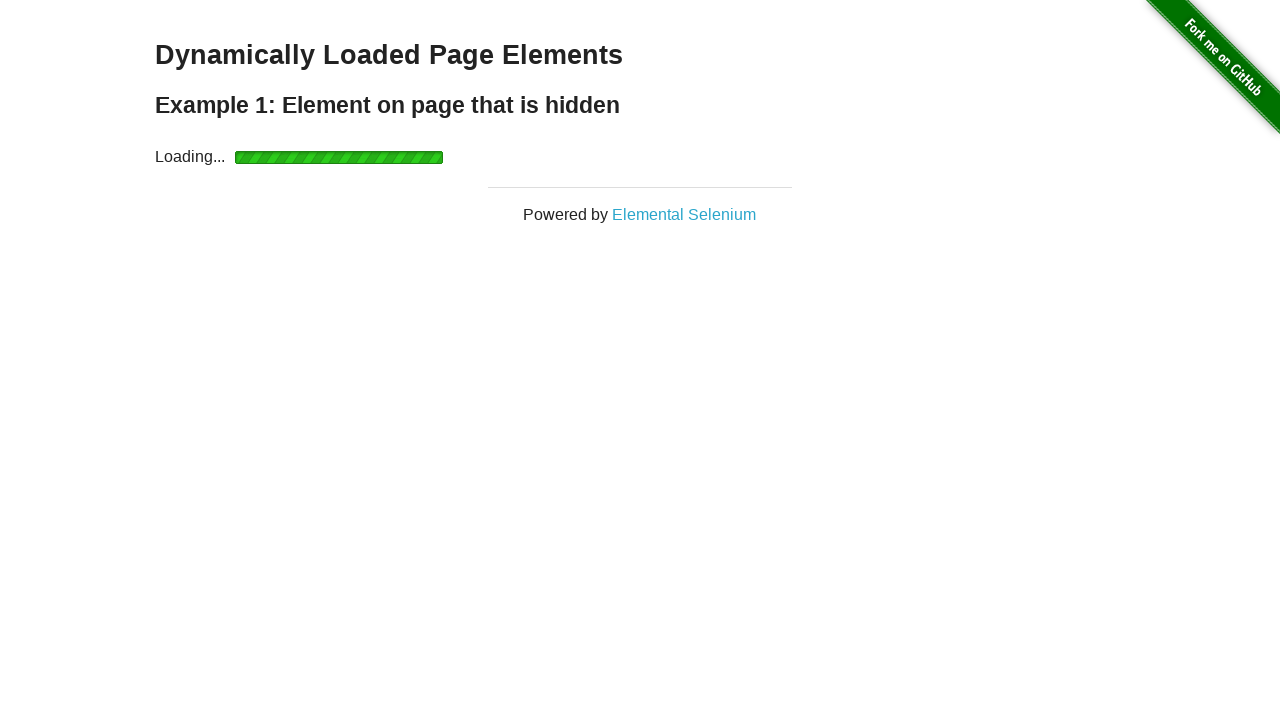

Waited for finish element to become visible
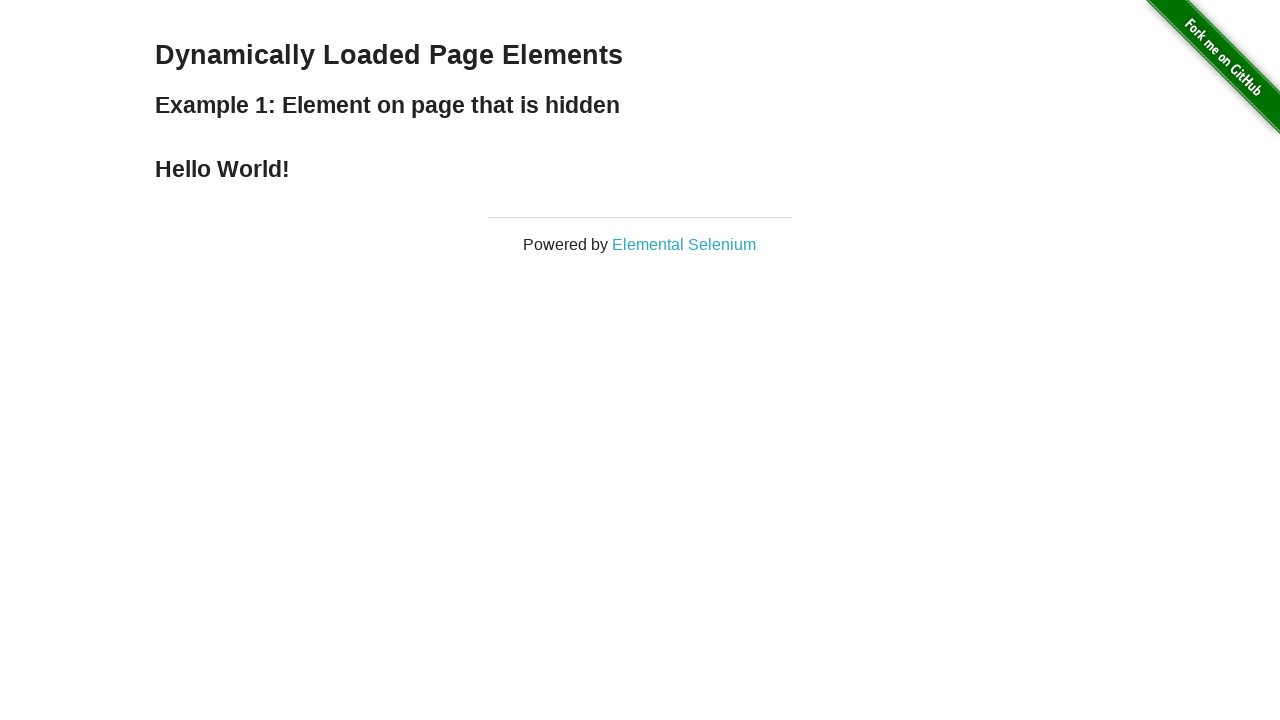

Retrieved dynamically loaded text: Hello World!
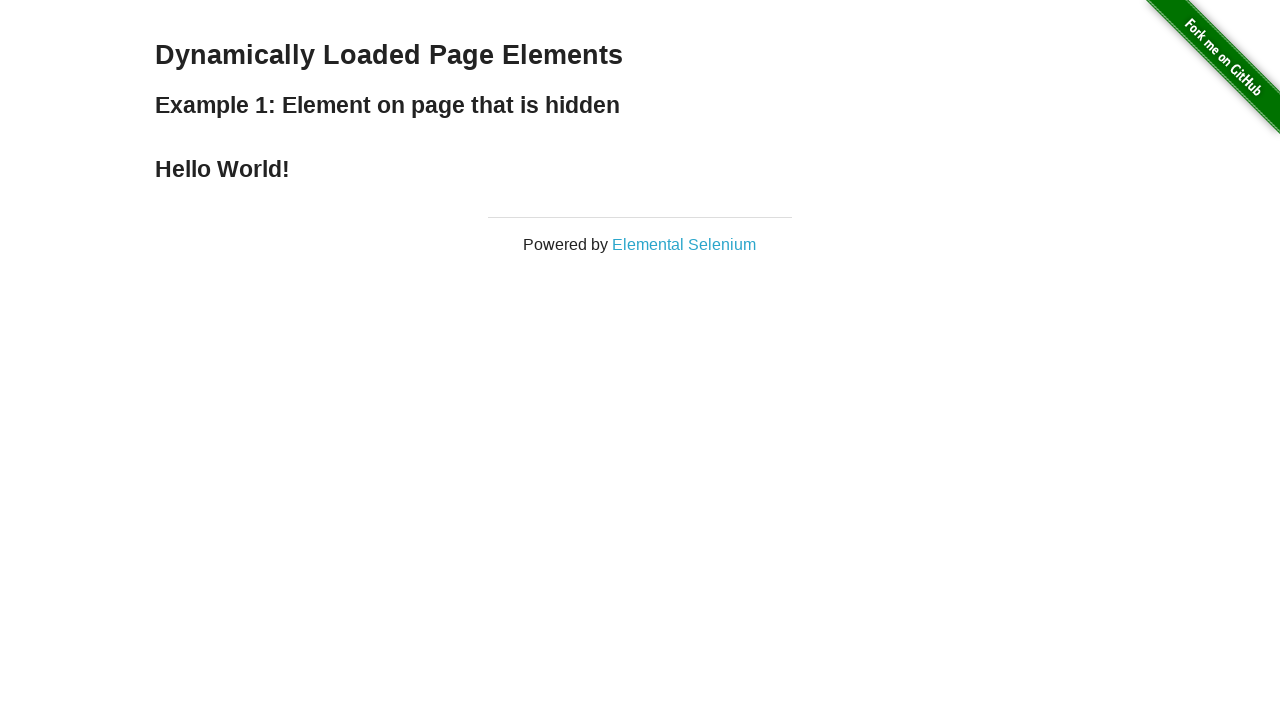

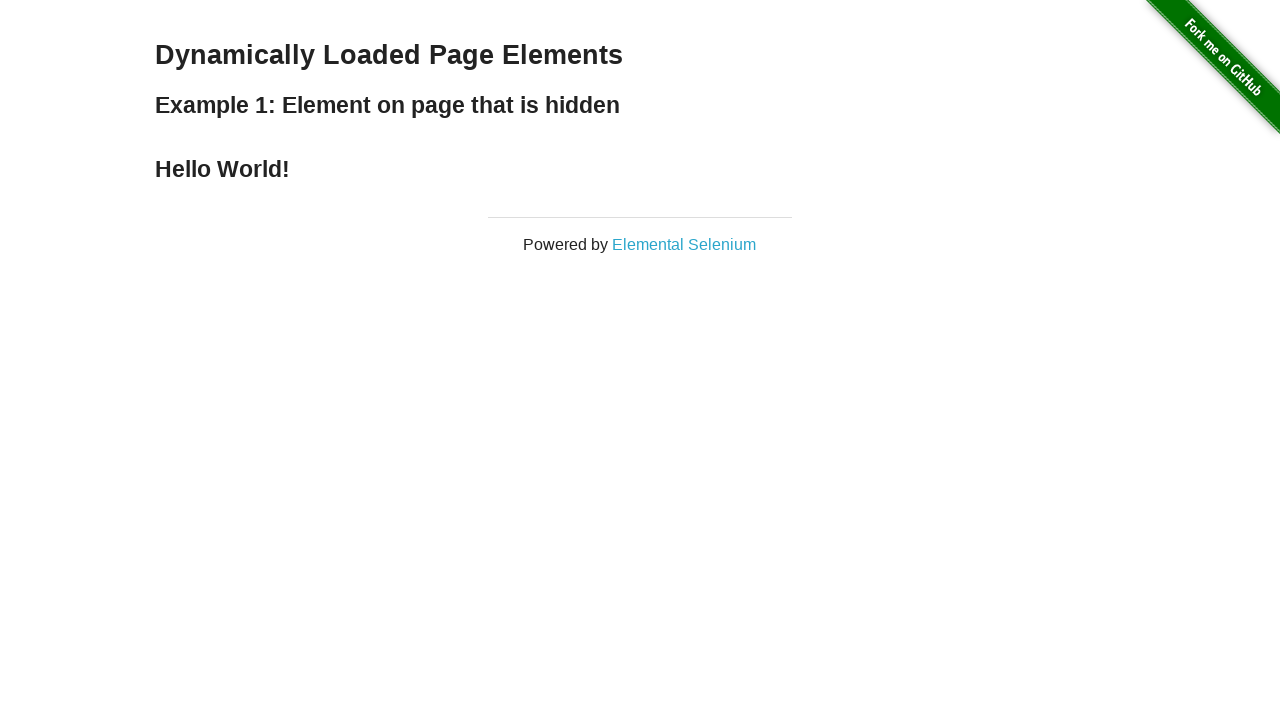